Tests JavaScript alert handling by clicking a confirm button, accepting the alert, then clicking again and dismissing the alert

Starting URL: https://demoqa.com/alerts

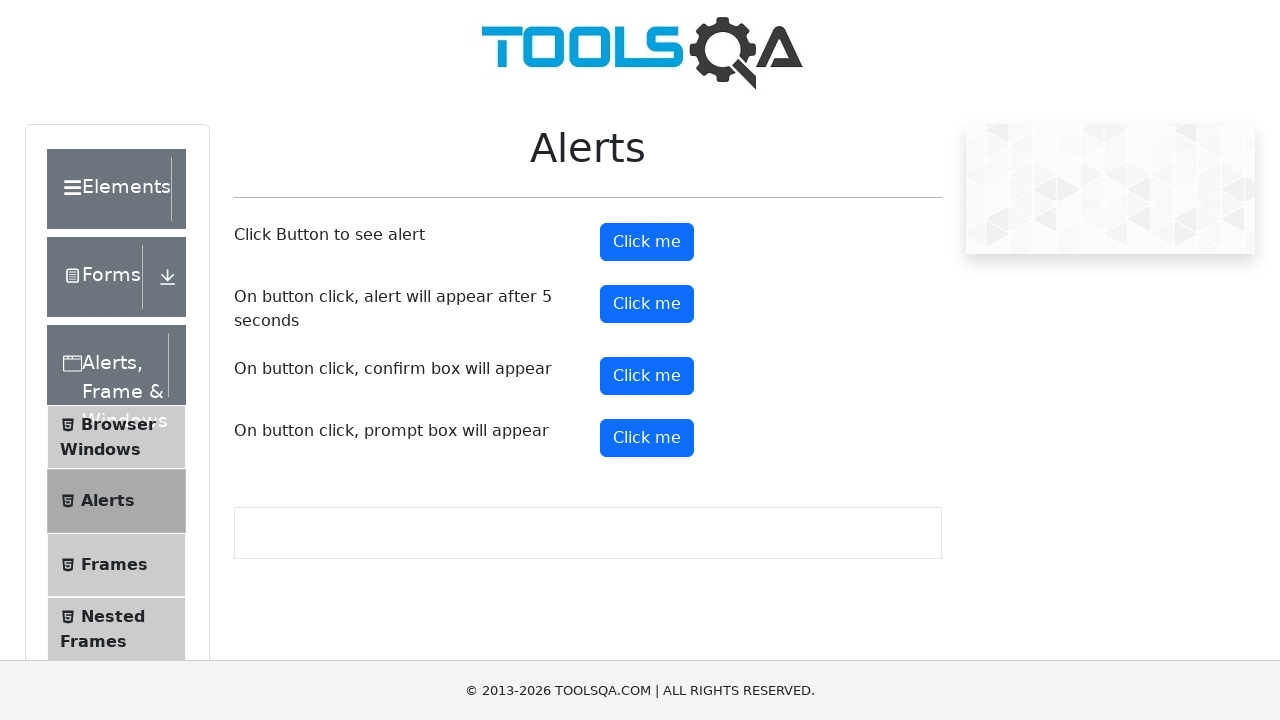

Set up dialog handler to accept the alert
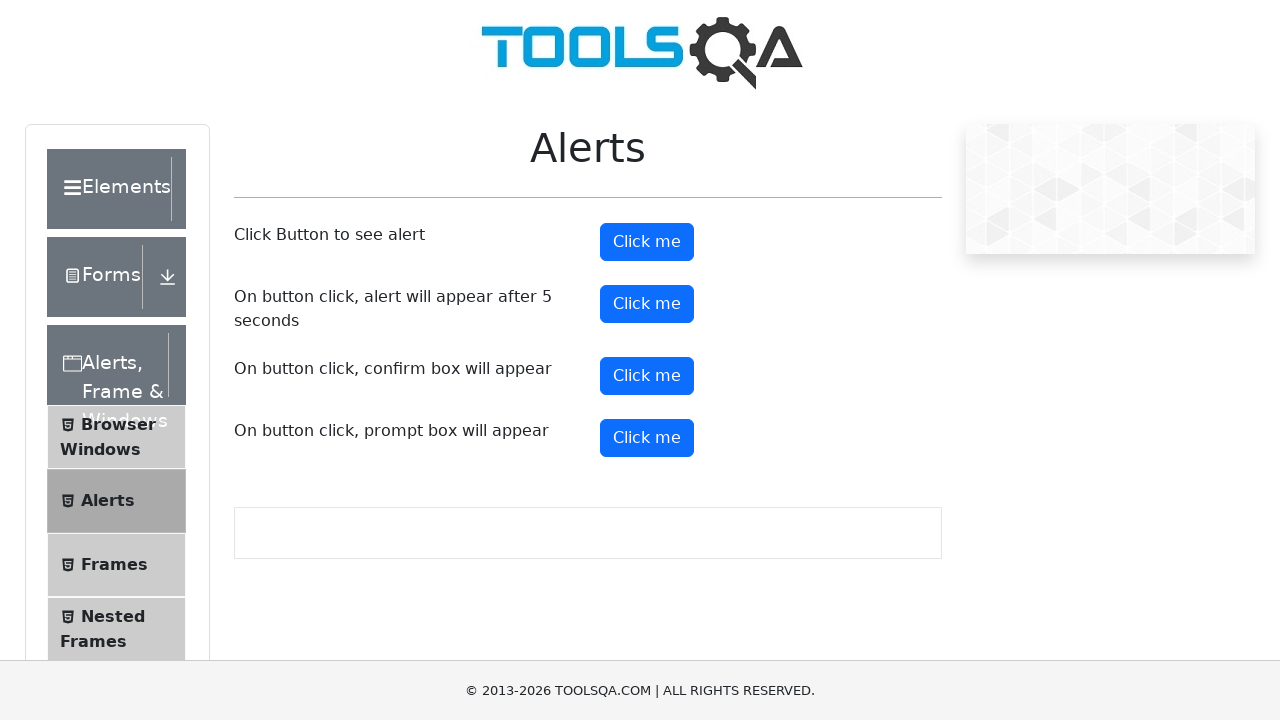

Clicked confirm button and accepted the alert at (647, 376) on #confirmButton
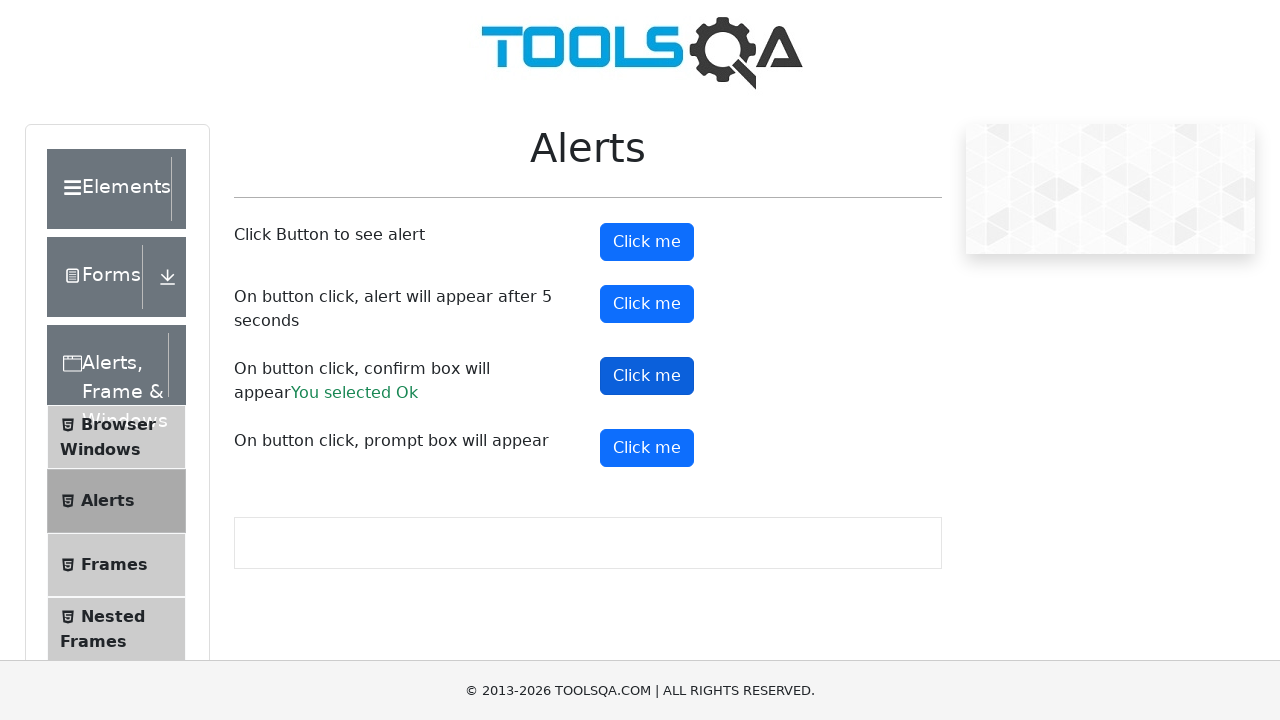

Waited 1 second for dialog interaction to complete
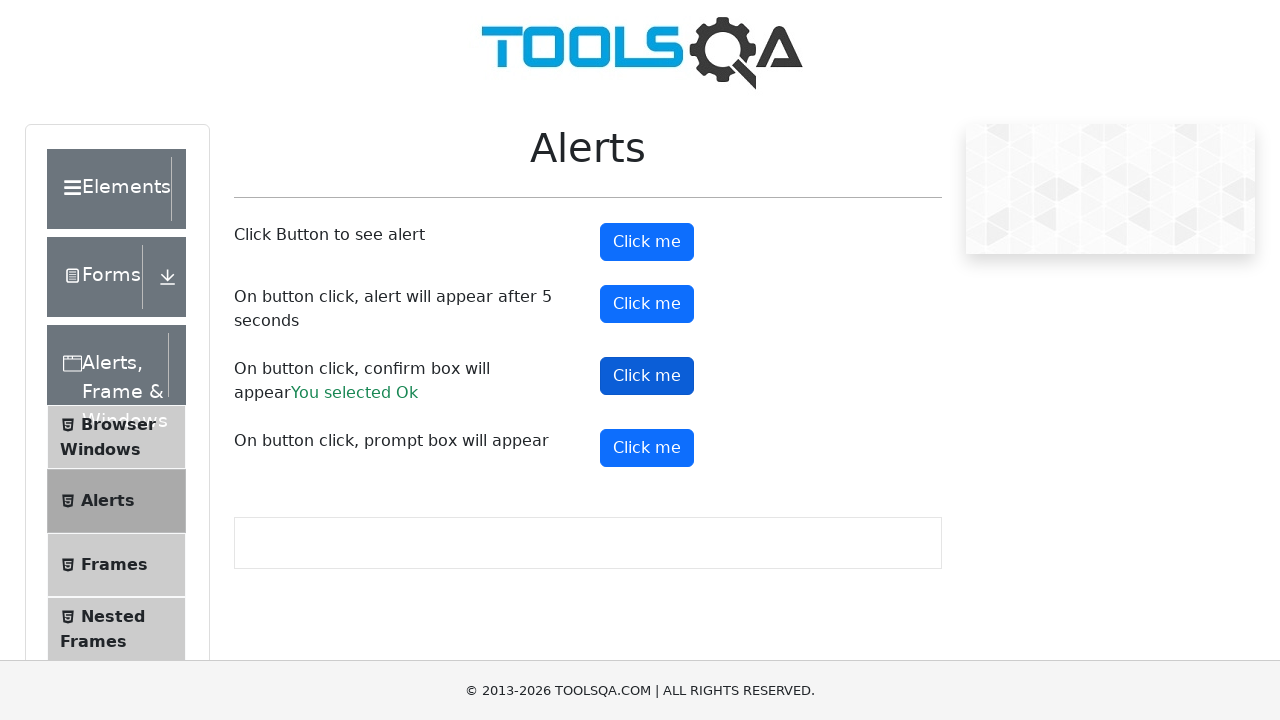

Set up dialog handler to dismiss the alert
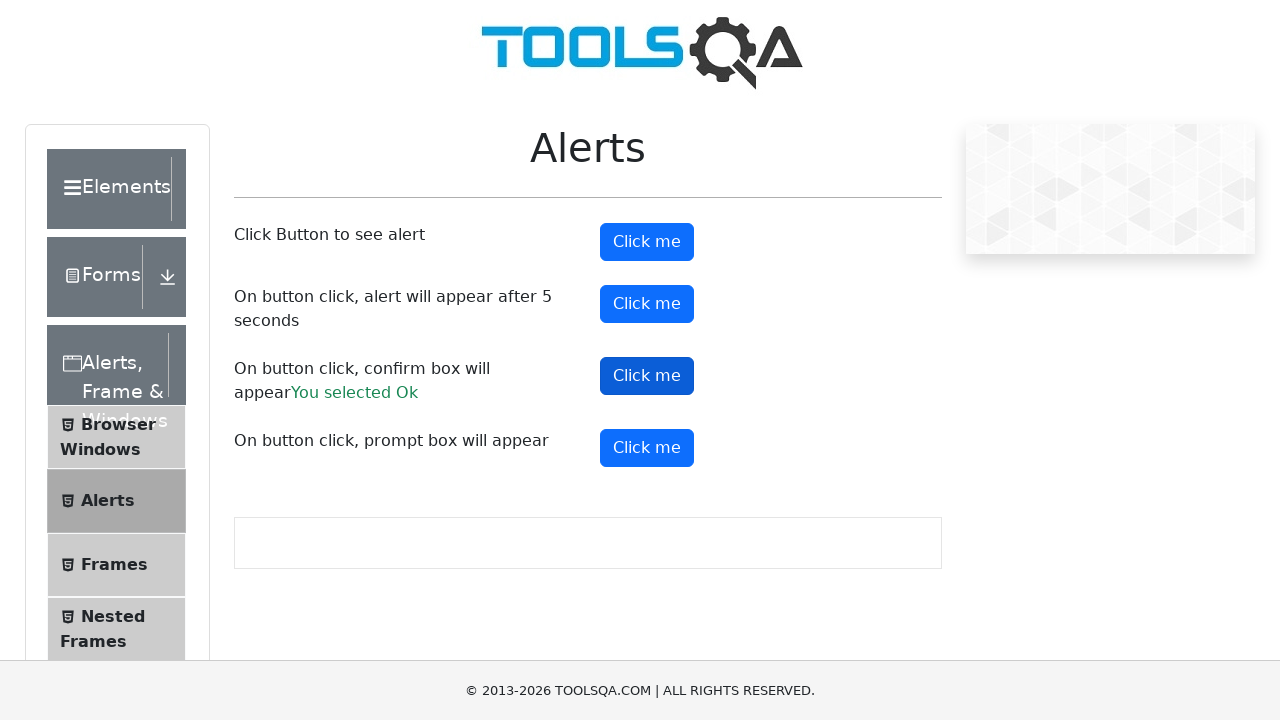

Clicked confirm button again and dismissed the alert at (647, 376) on #confirmButton
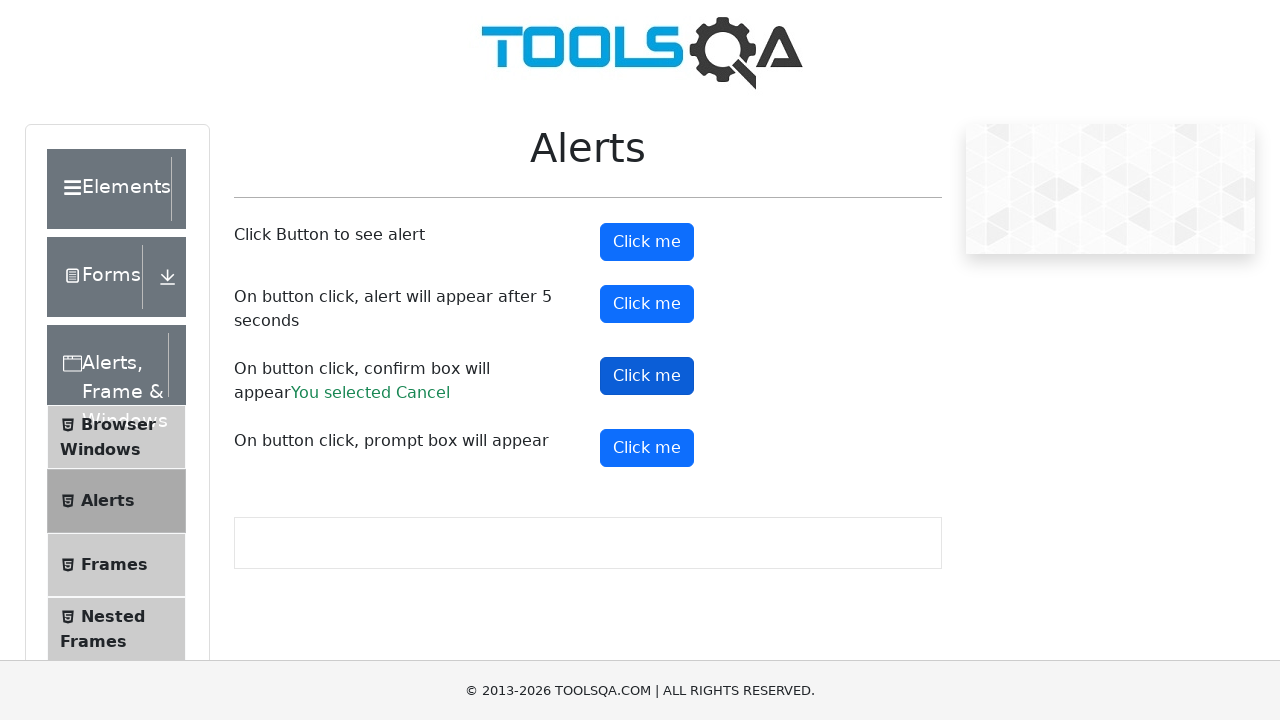

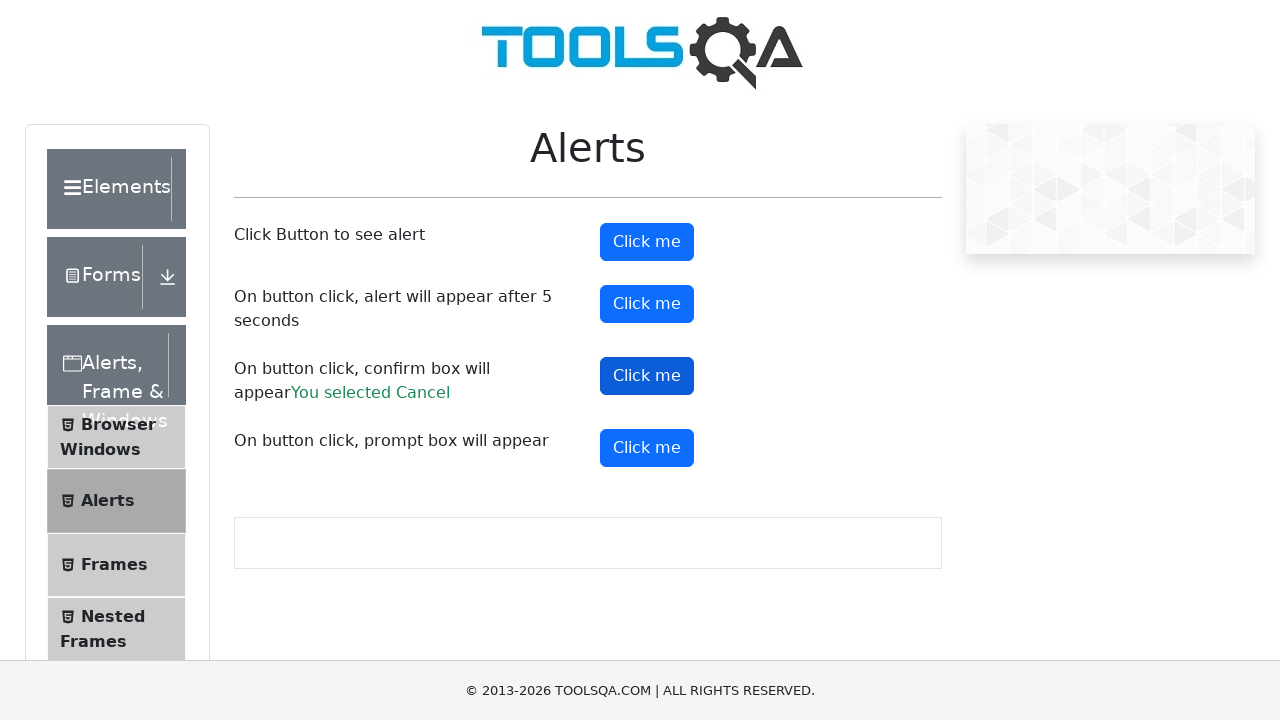